Tests clicking a button that triggers a confirm popup, accepts it, and verifies the resulting message

Starting URL: https://kristinek.github.io/site/examples/alerts_popups

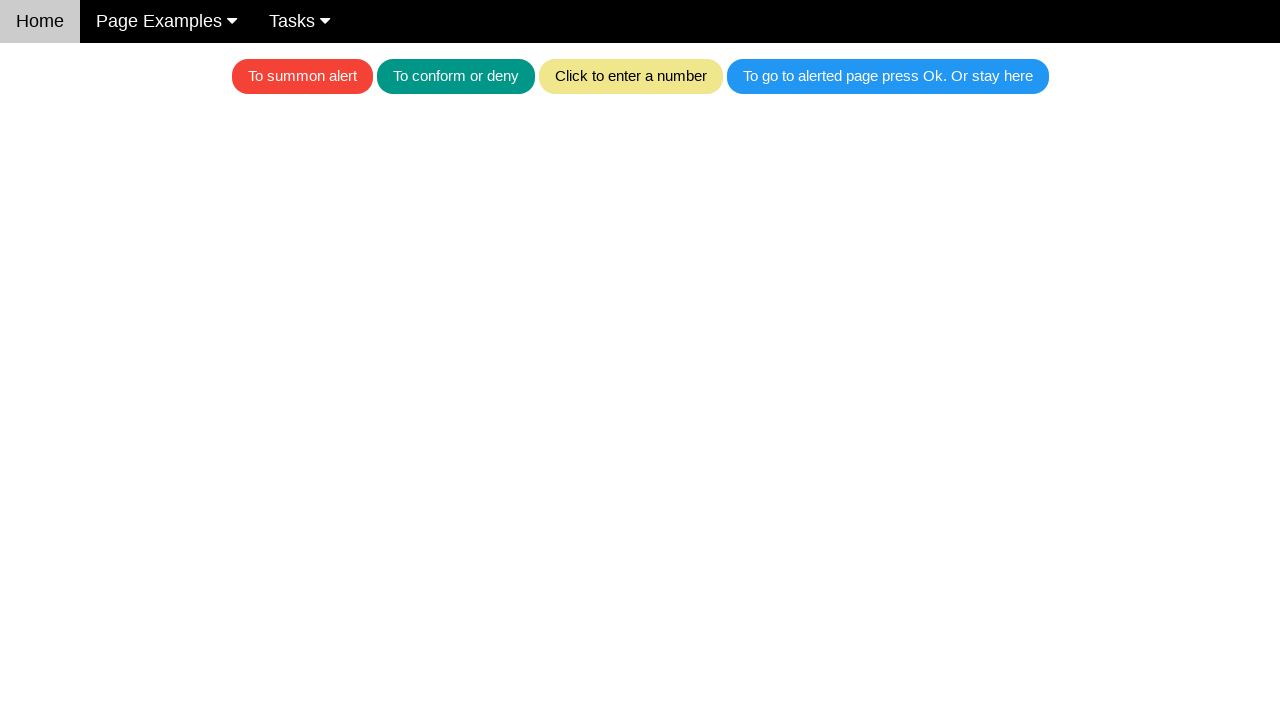

Set up dialog handler to accept confirm popup
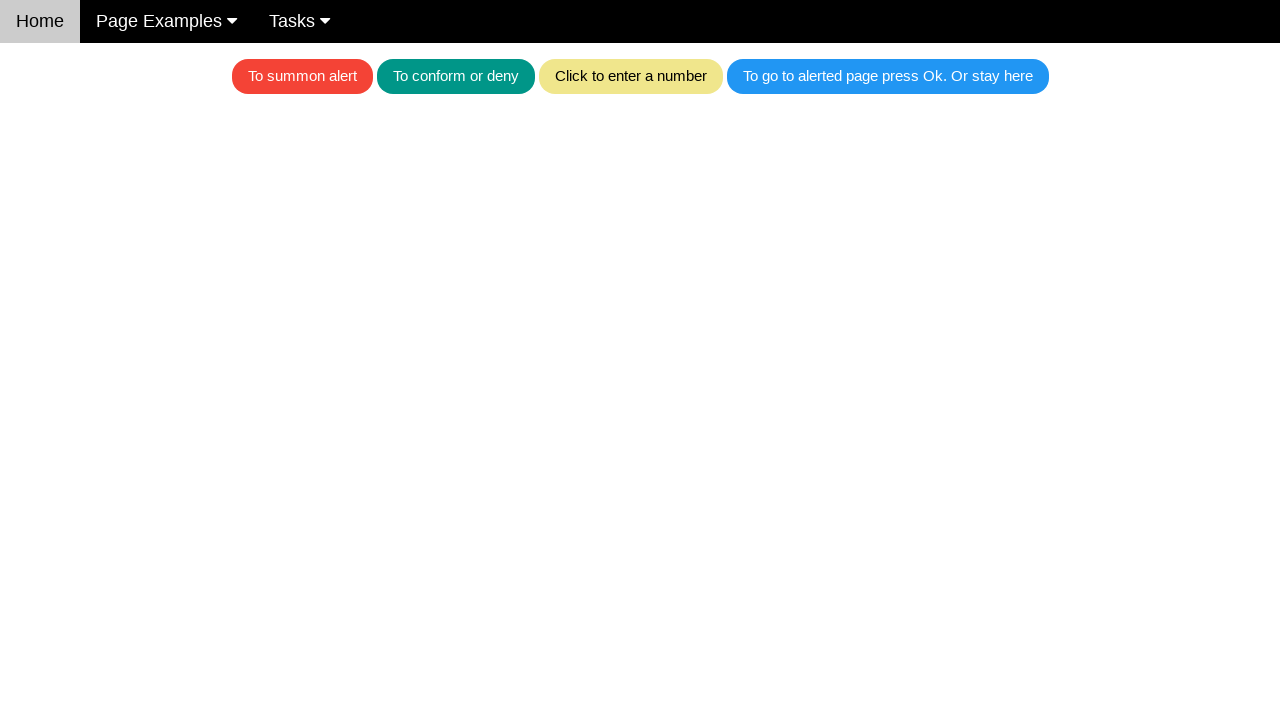

Clicked the teal button to trigger confirm popup at (456, 76) on .w3-teal
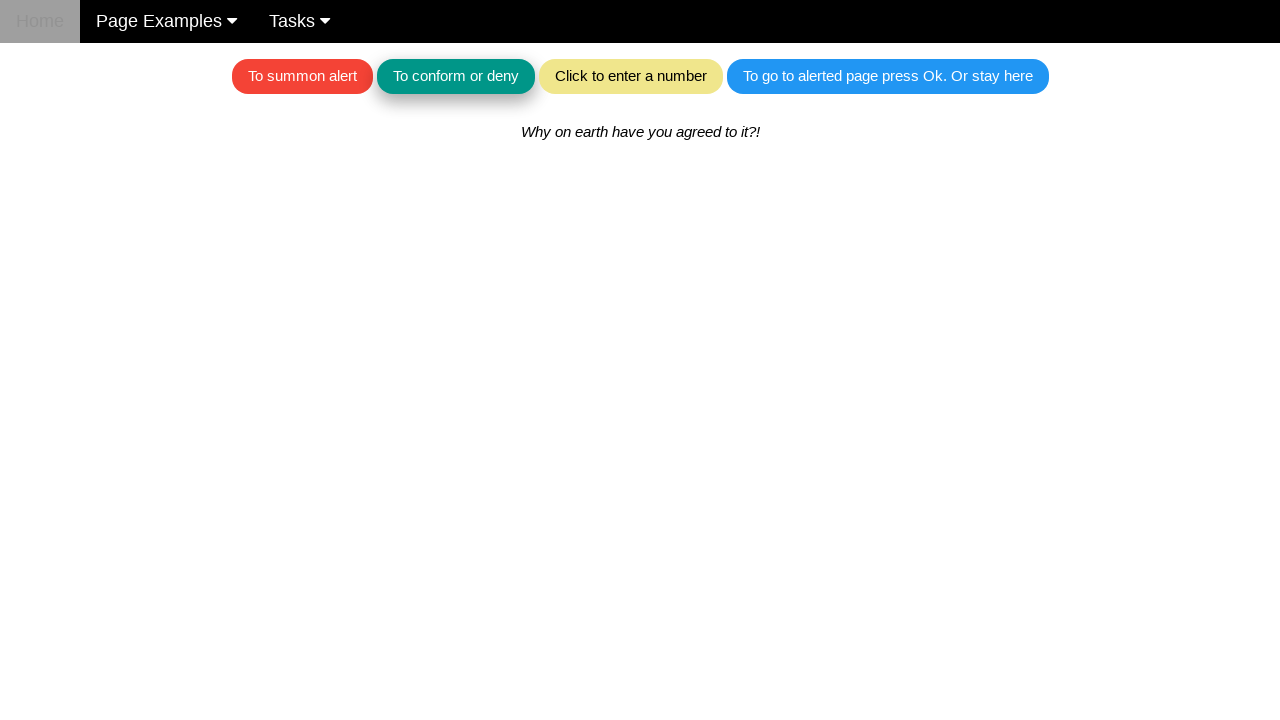

Waited for dialog to be processed
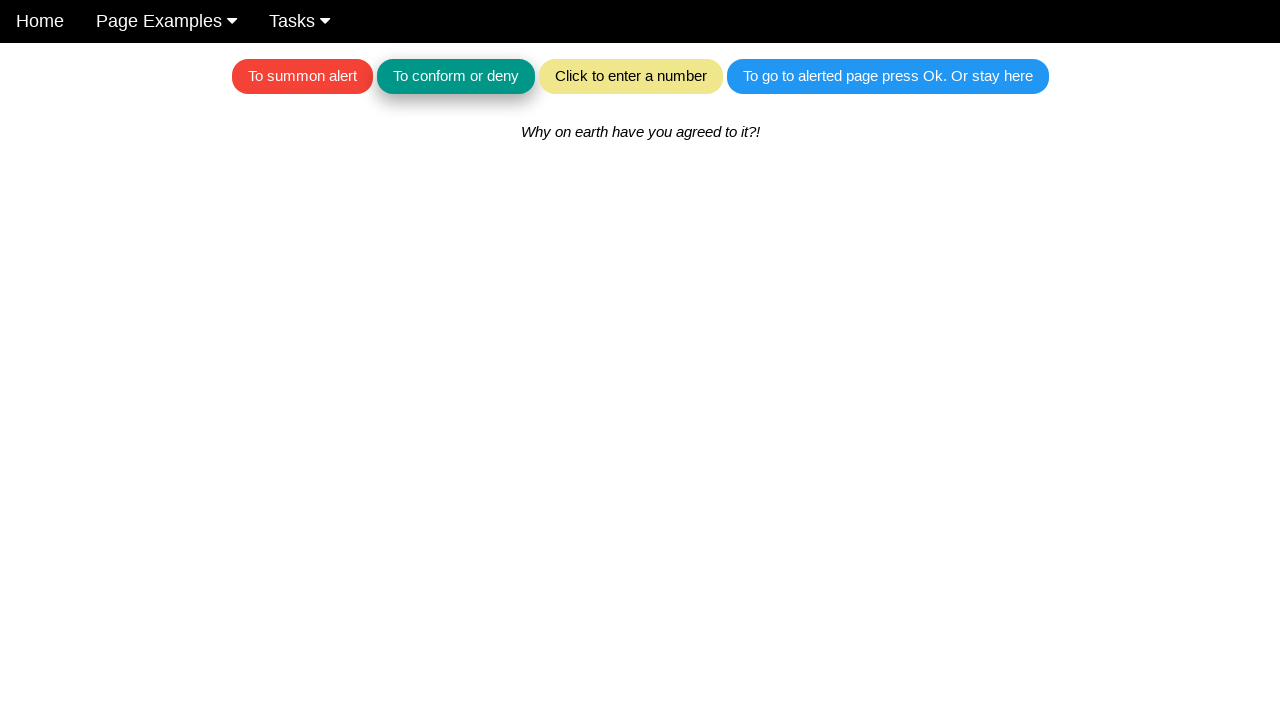

Retrieved result text from alert element
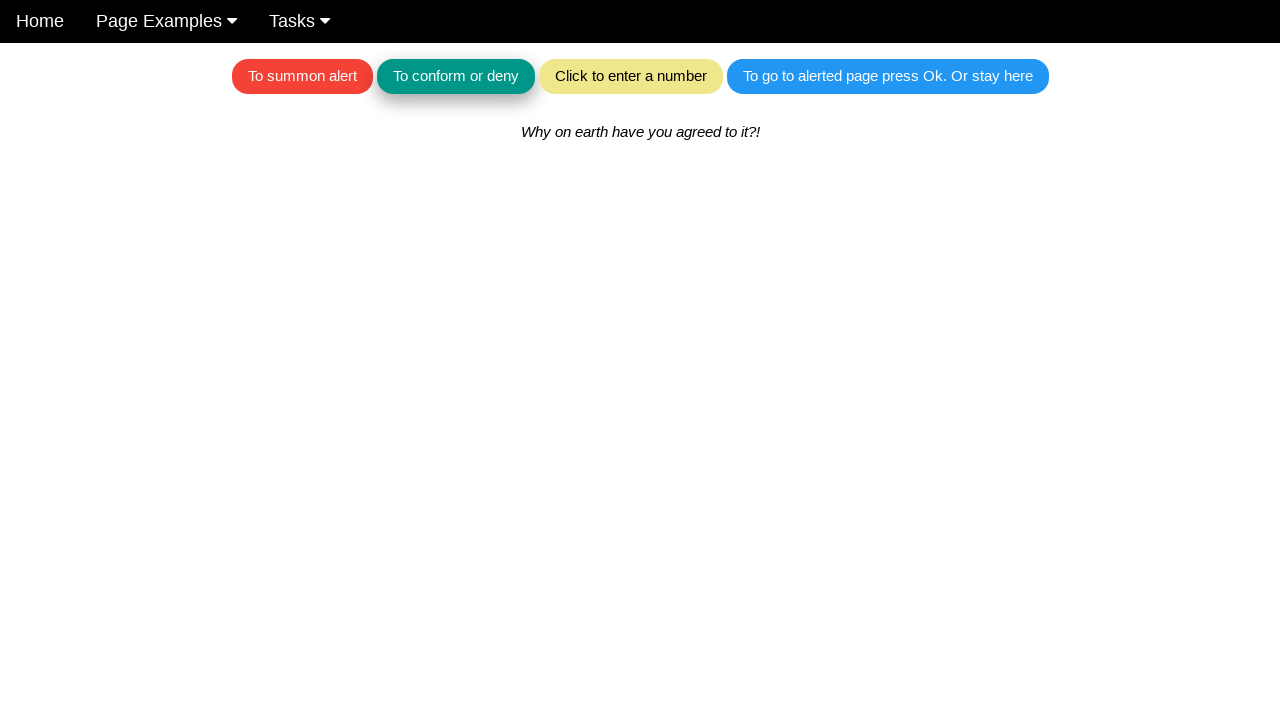

Verified result message matches expected text
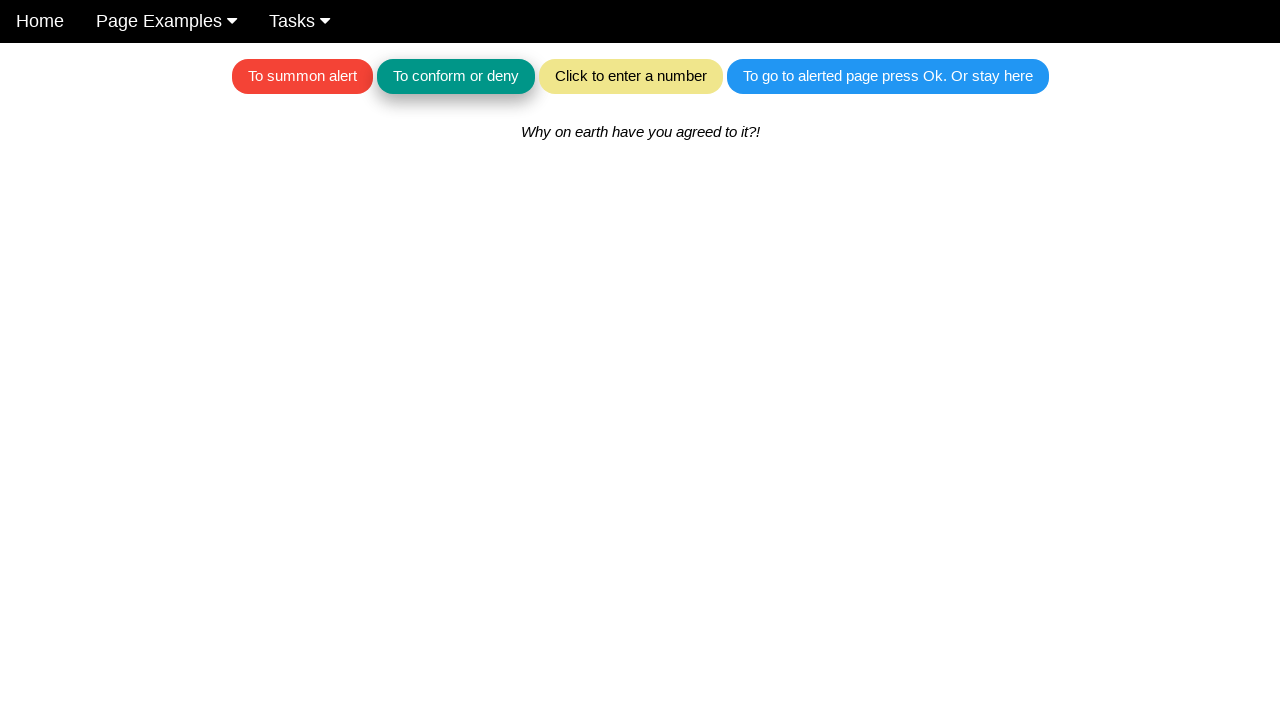

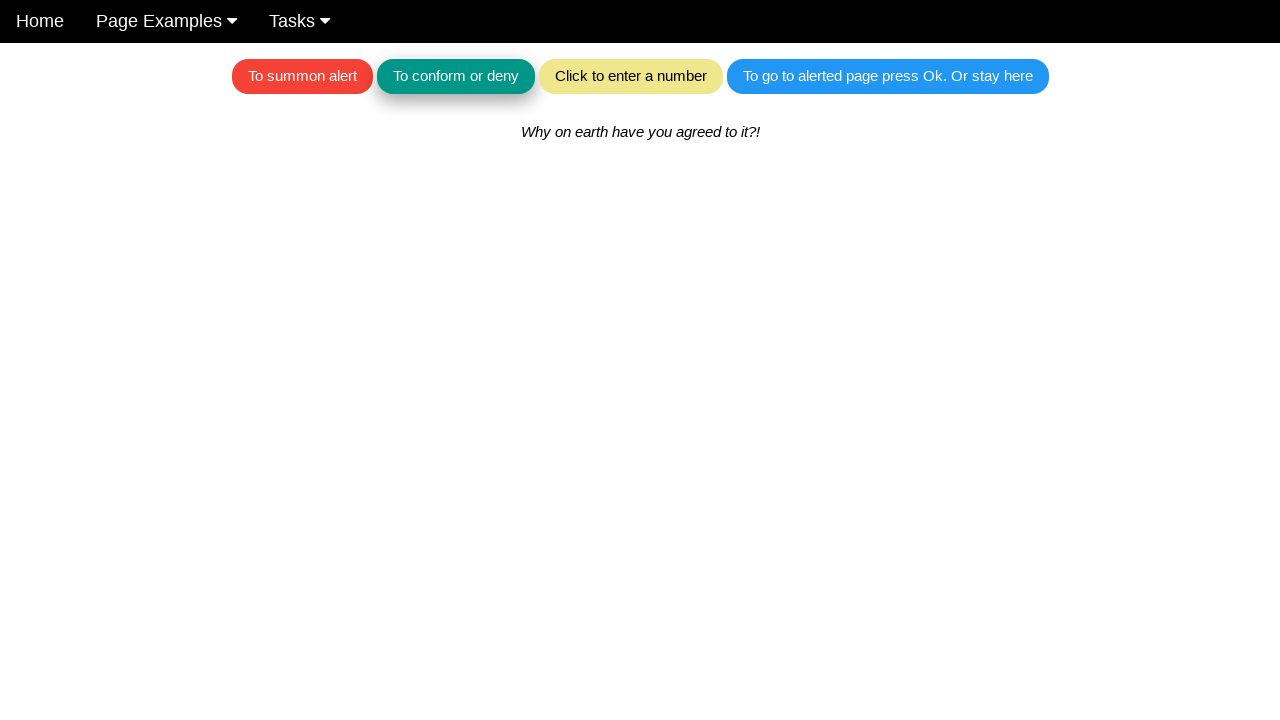